Tests creating a new paste on Pastebin by navigating to a paste page, clicking to create new paste, entering random text, selecting Bash syntax highlighting, setting 10 minute expiration, and submitting the paste.

Starting URL: http://pastebin.com/N3kpQamu

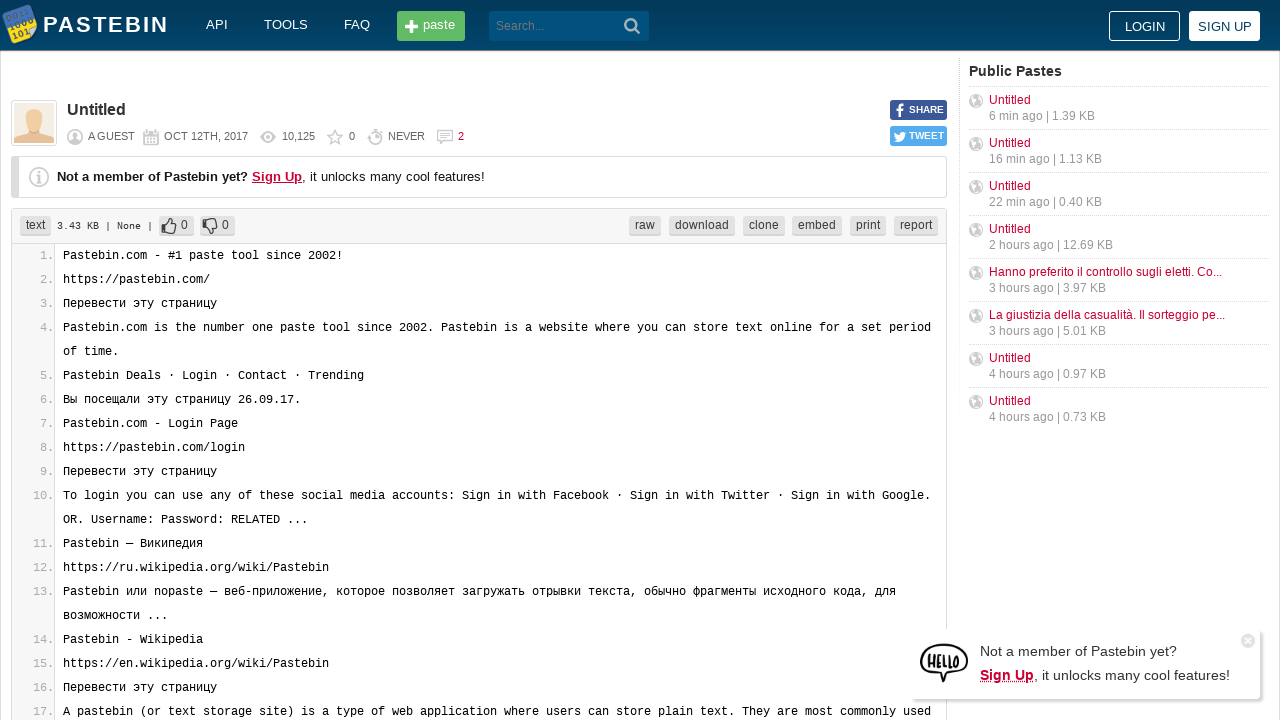

Clicked header button to navigate to new paste form at (431, 26) on .header__btn
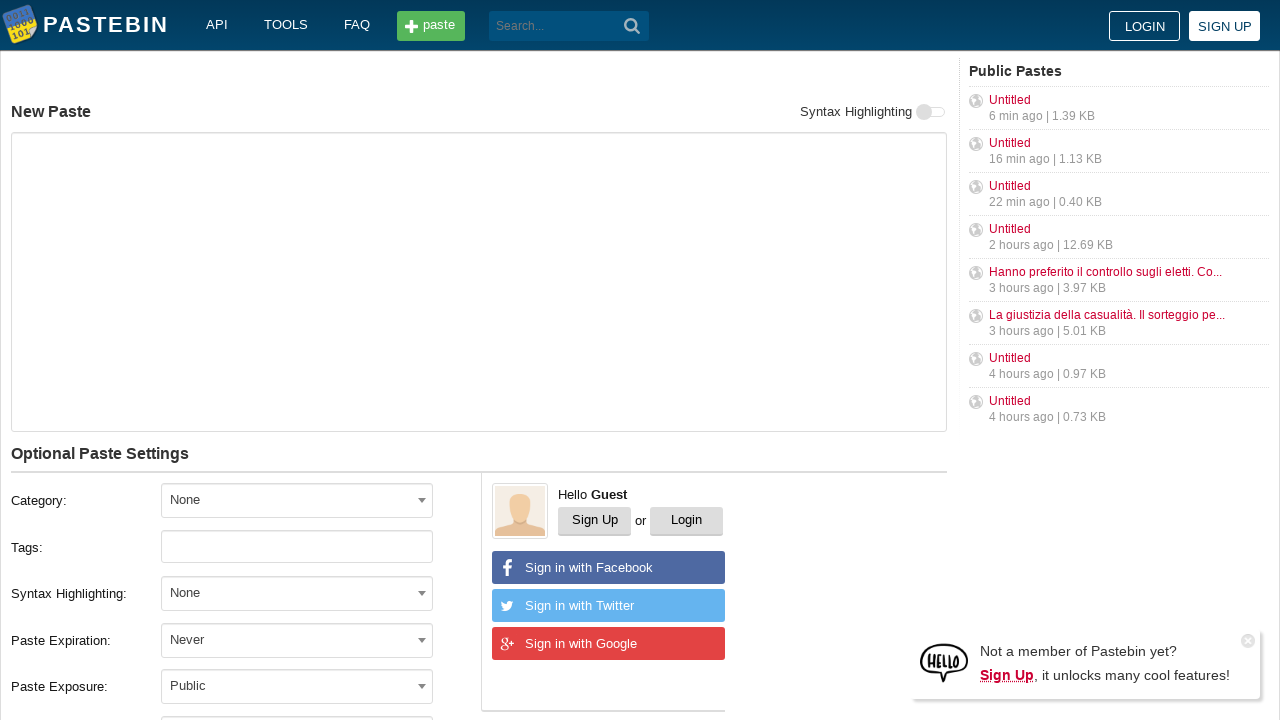

Filled paste text field with random content 'a7b3c9d2' on #postform-text
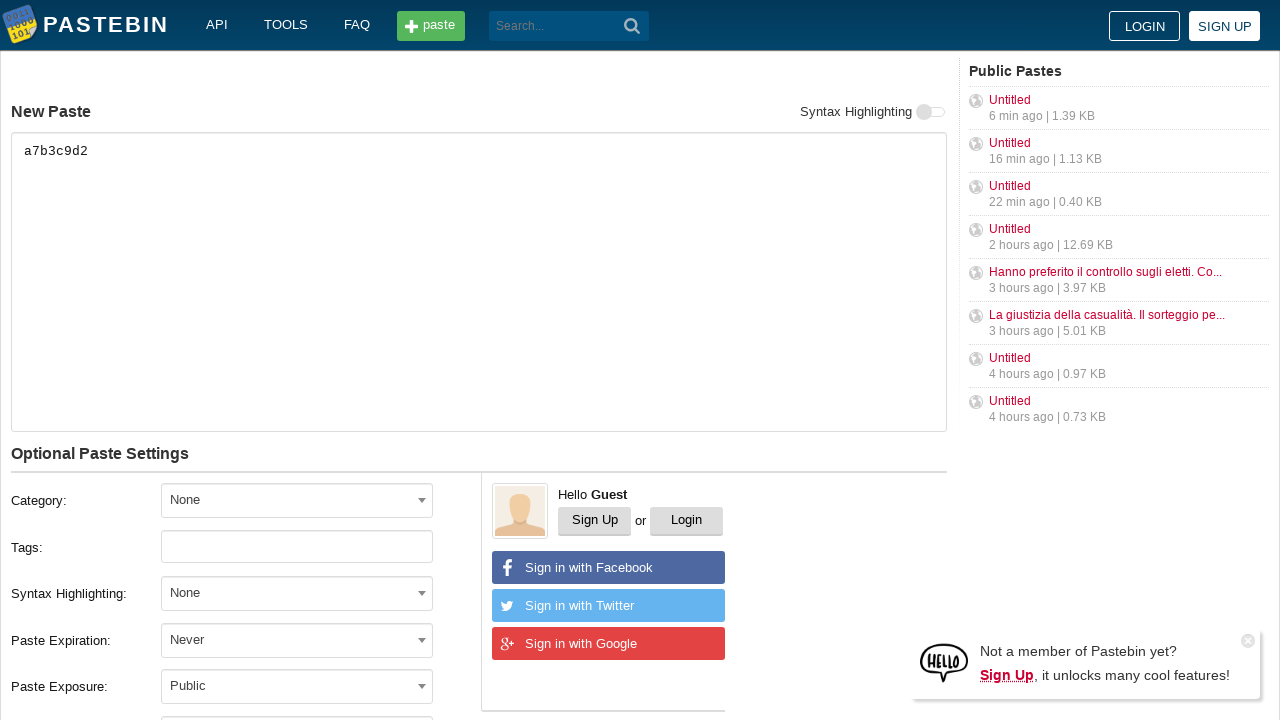

Clicked syntax highlighting dropdown at (297, 593) on #select2-postform-format-container
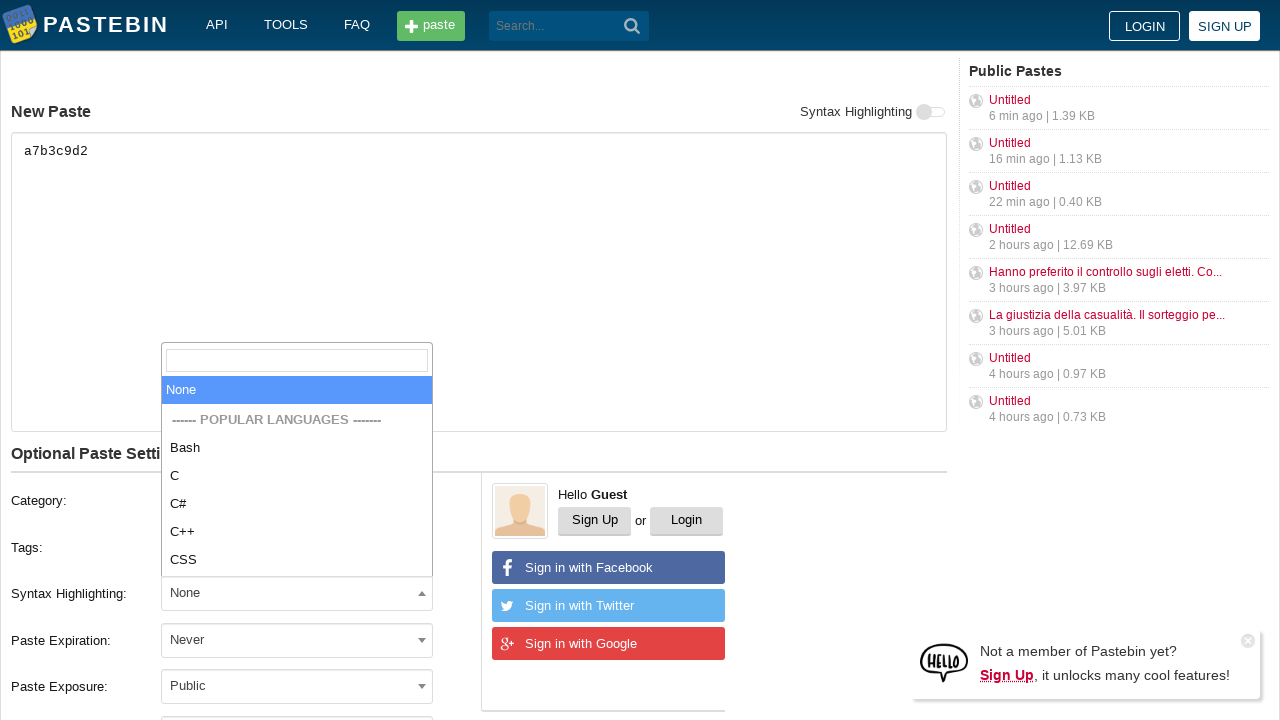

Selected Bash syntax highlighting option at (297, 448) on xpath=//li[contains(text(), 'Bash')]
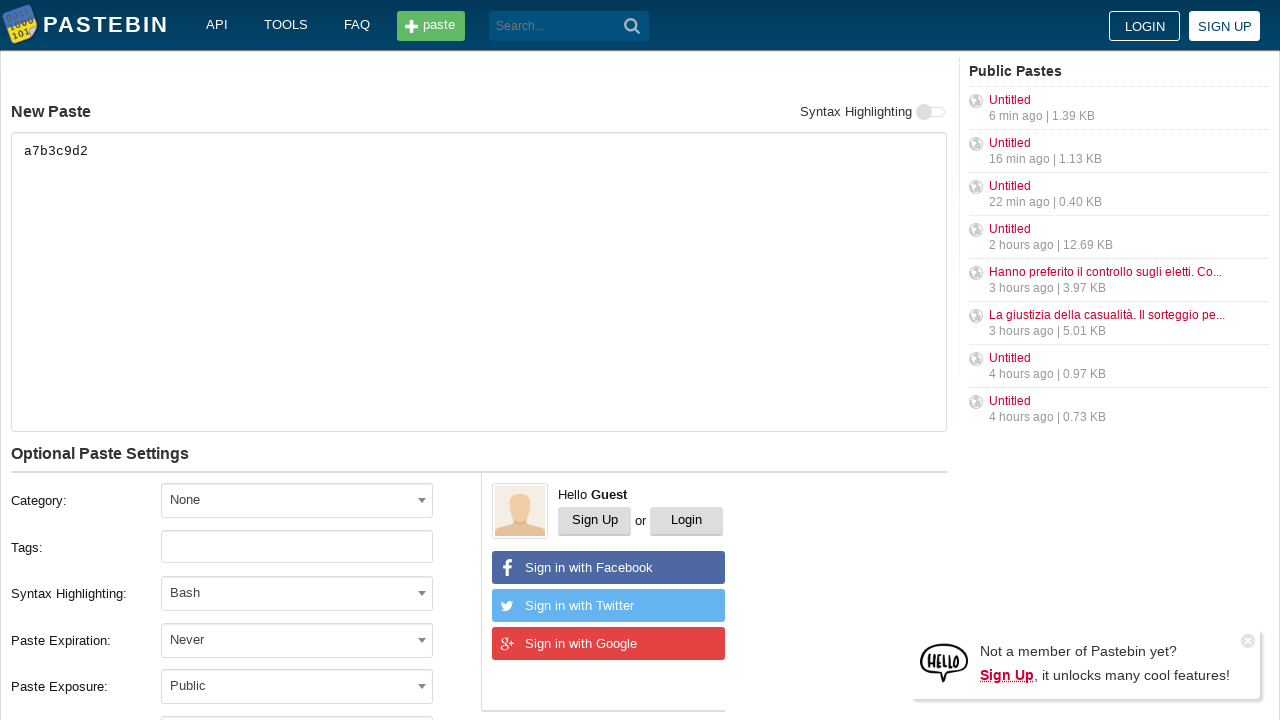

Clicked paste expiration dropdown at (297, 640) on #select2-postform-expiration-container
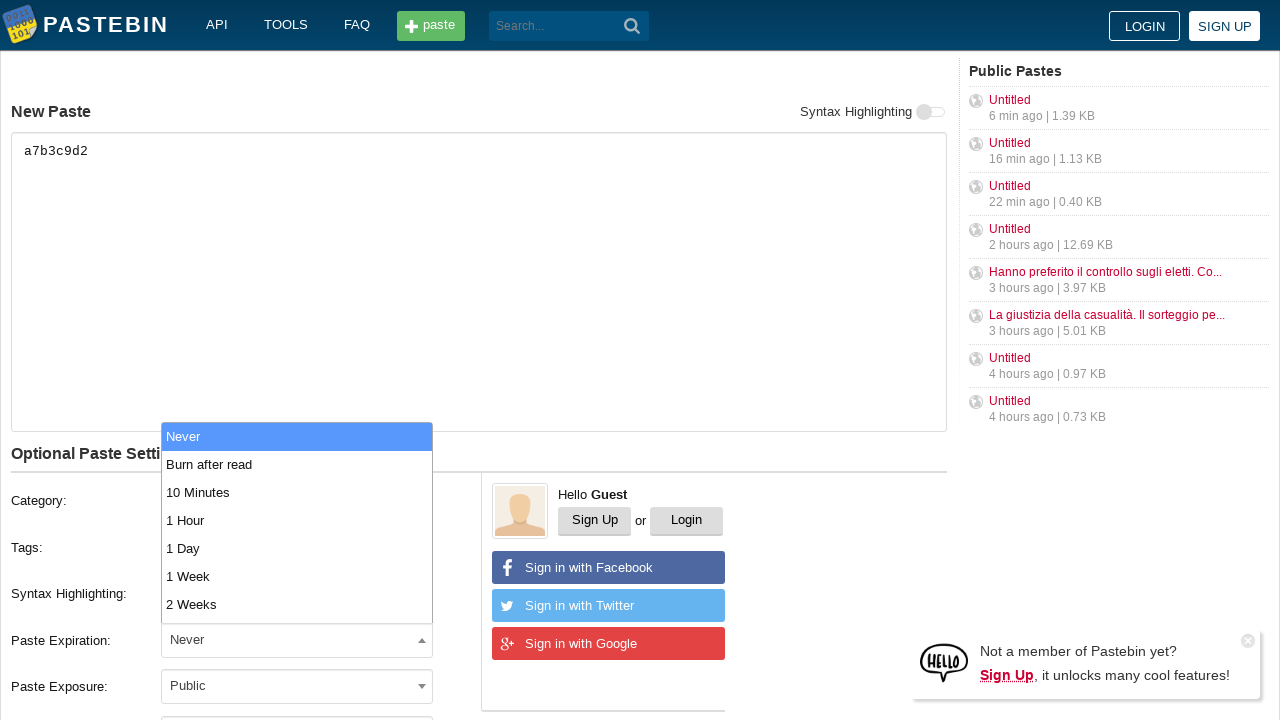

Selected 10 Minutes expiration option at (297, 492) on xpath=//li[contains(text(), '10 Minutes')]
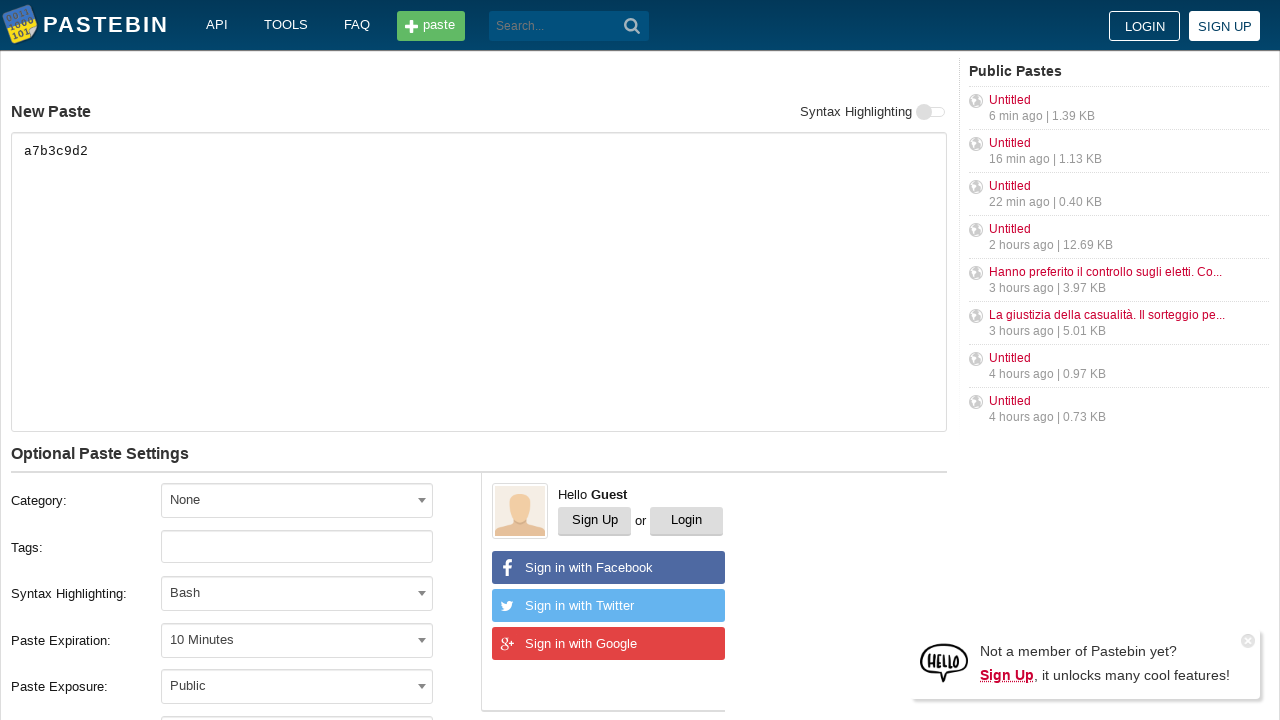

Clicked Create New Paste button to submit the paste at (240, 400) on xpath=//button[contains(text(),'Create New Paste')]
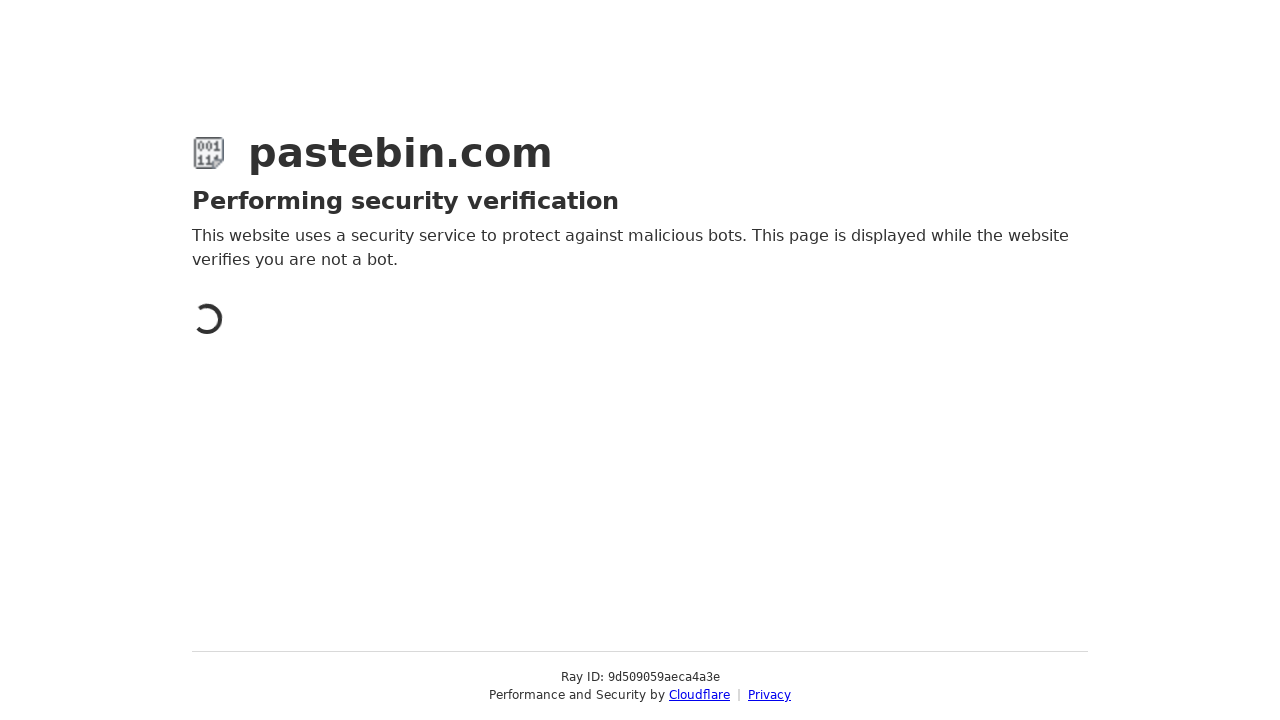

Waited for network to become idle after paste creation
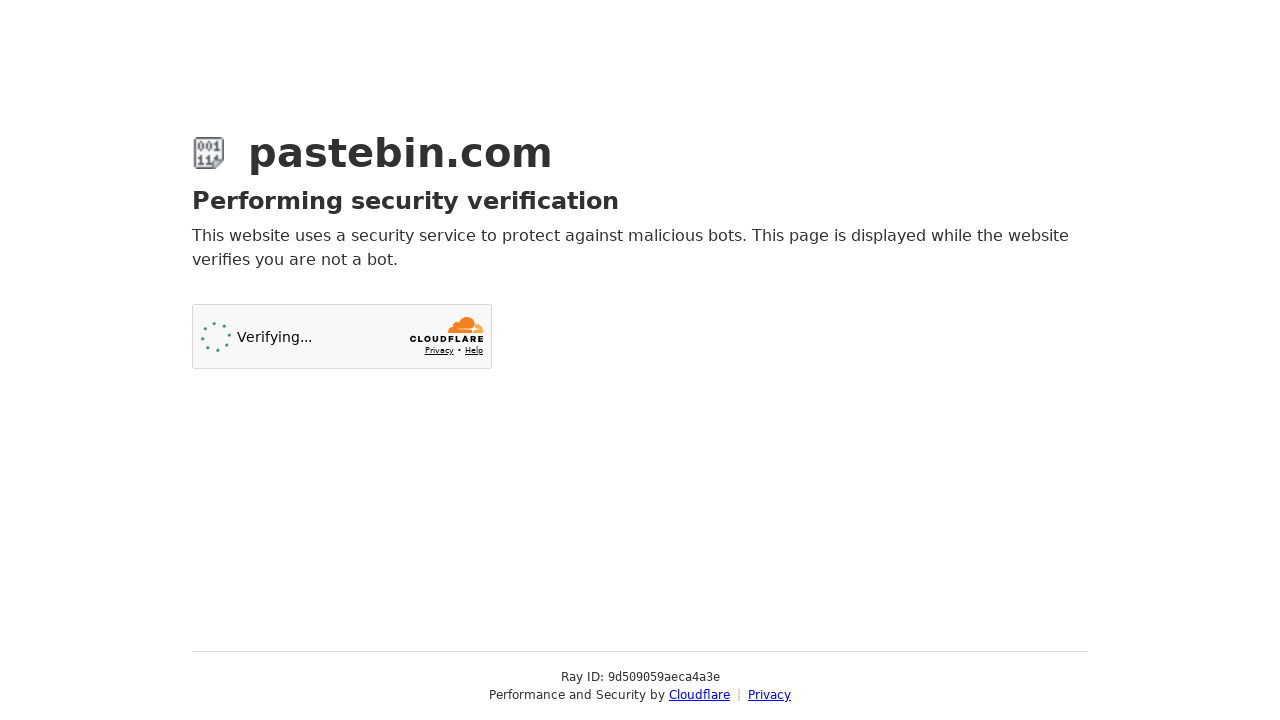

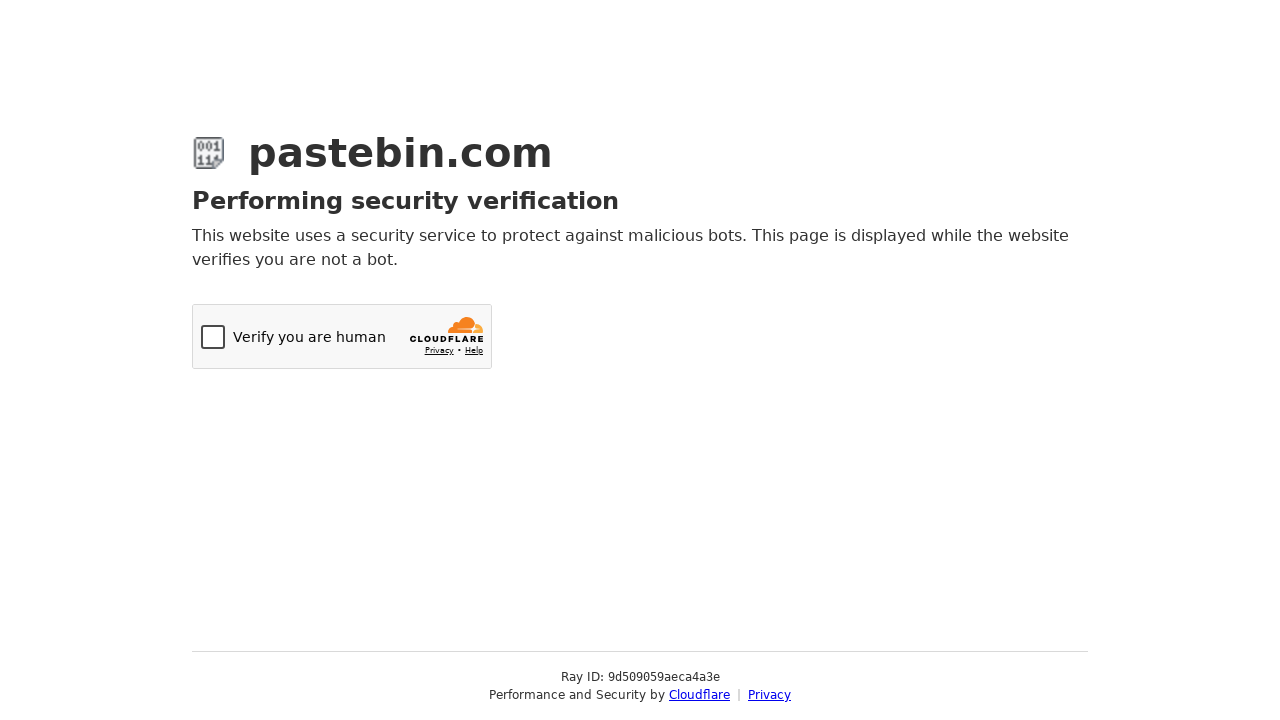